Tests file upload functionality by uploading a file and verifying the success message is displayed

Starting URL: https://the-internet.herokuapp.com/upload

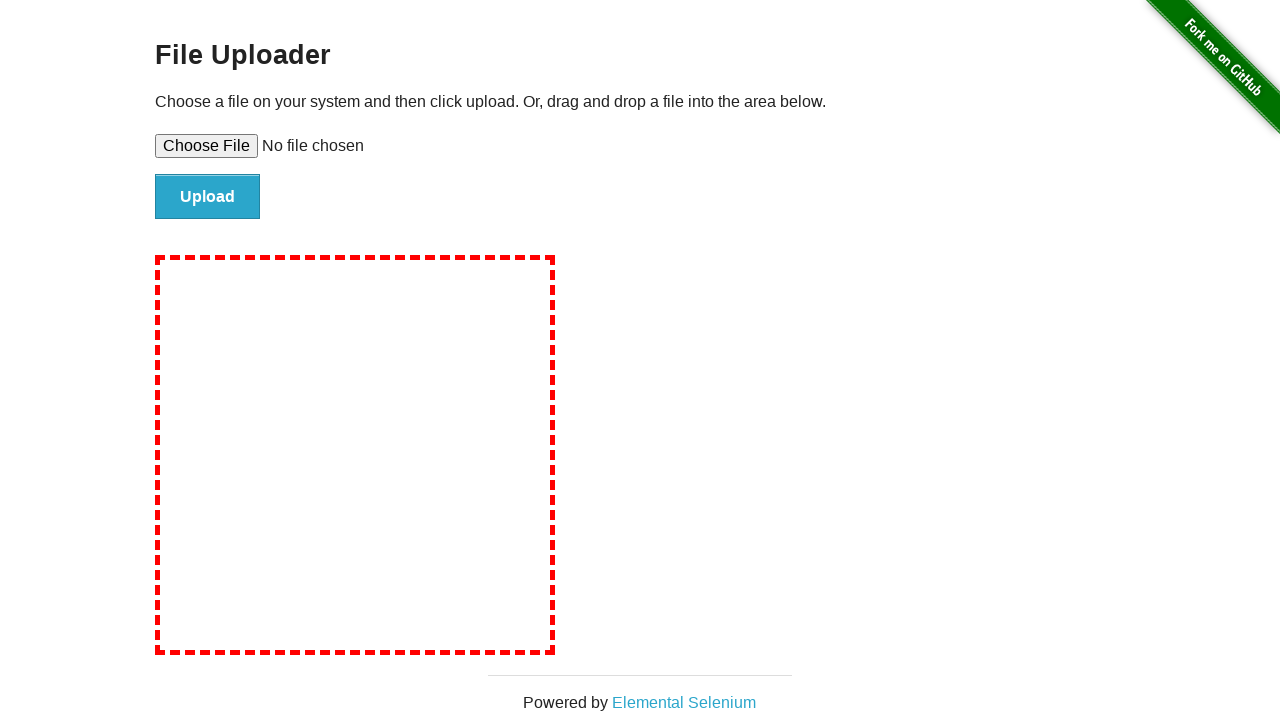

Created temporary test file for upload
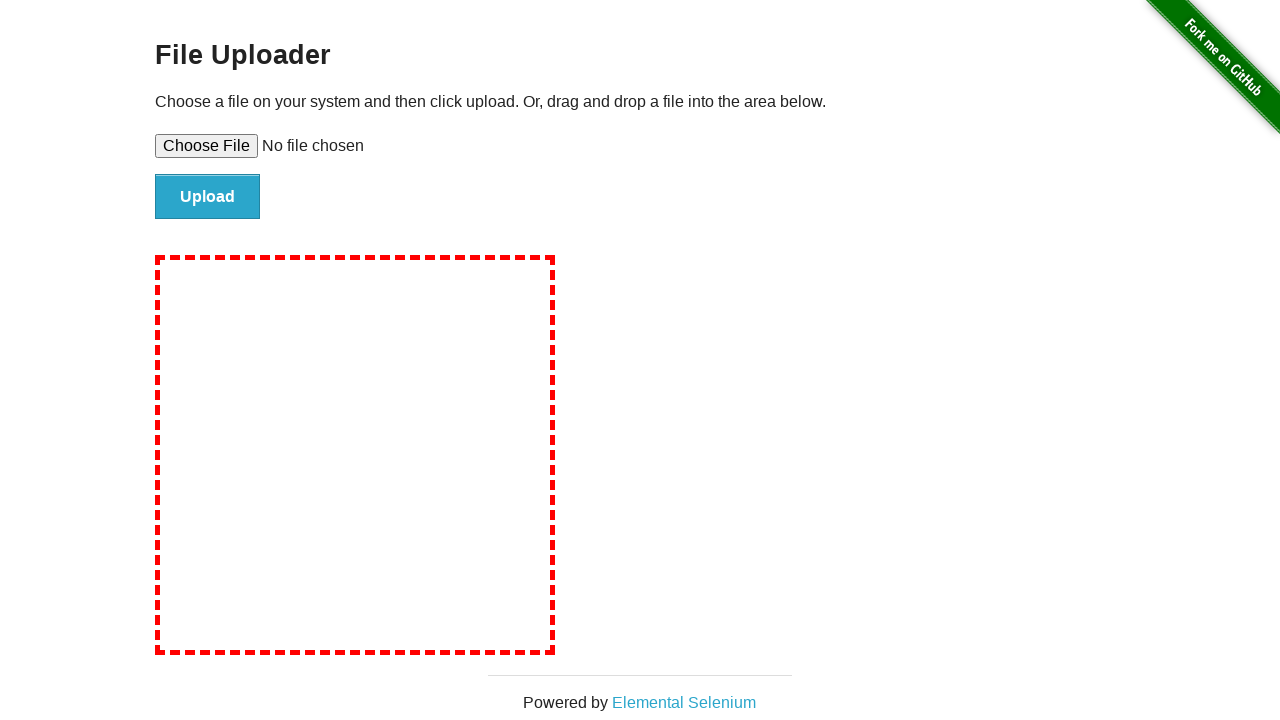

Selected test file for upload using file input
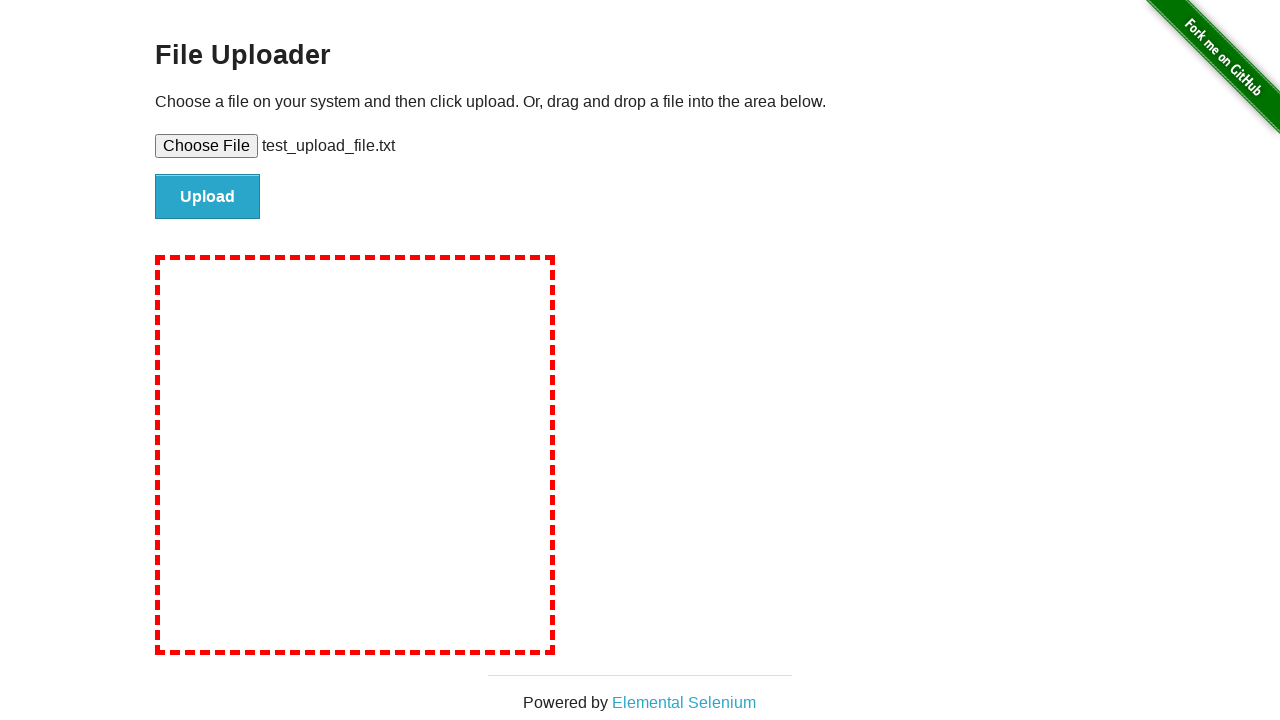

Clicked file submit button to upload at (208, 197) on #file-submit
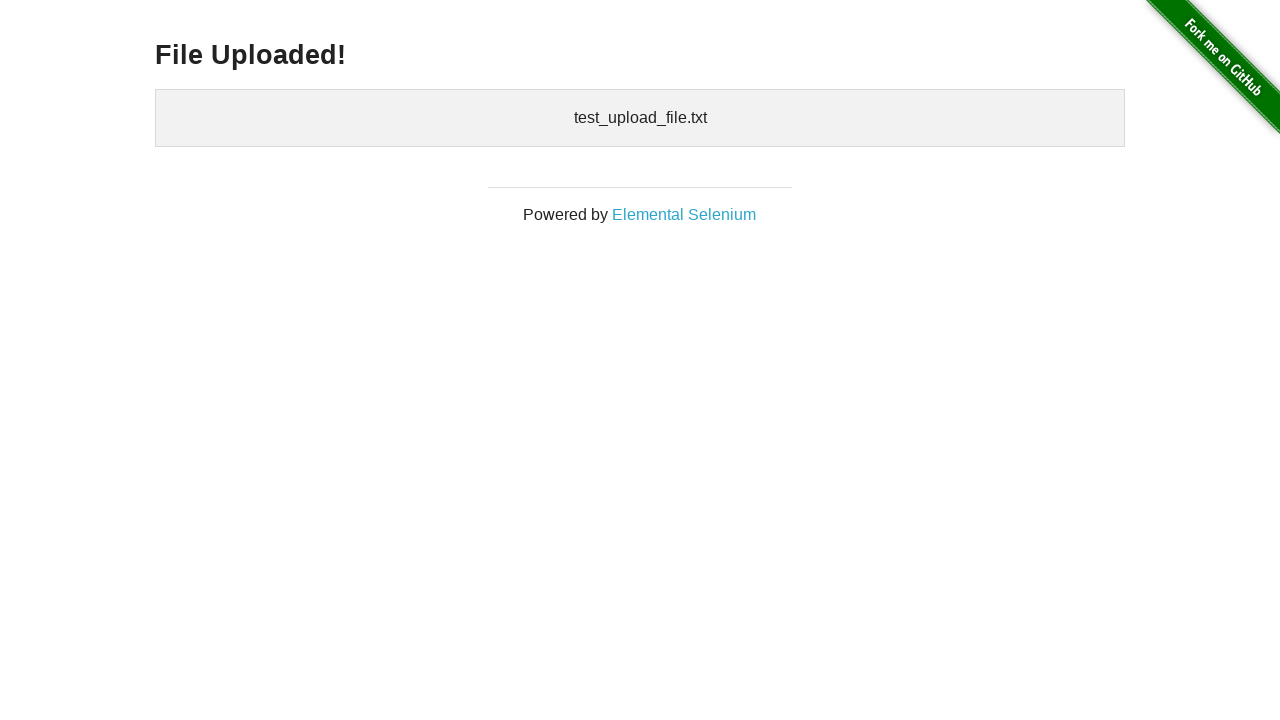

File upload success message appeared
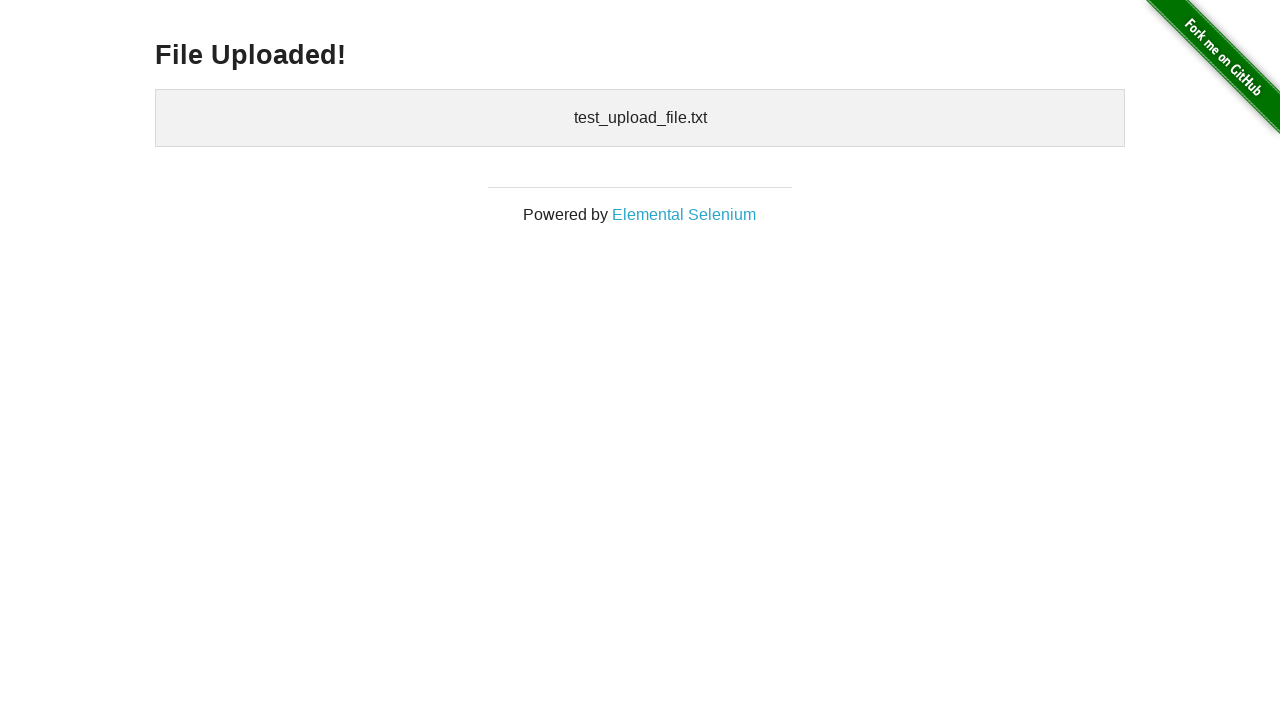

Verified success message displays 'File Uploaded!'
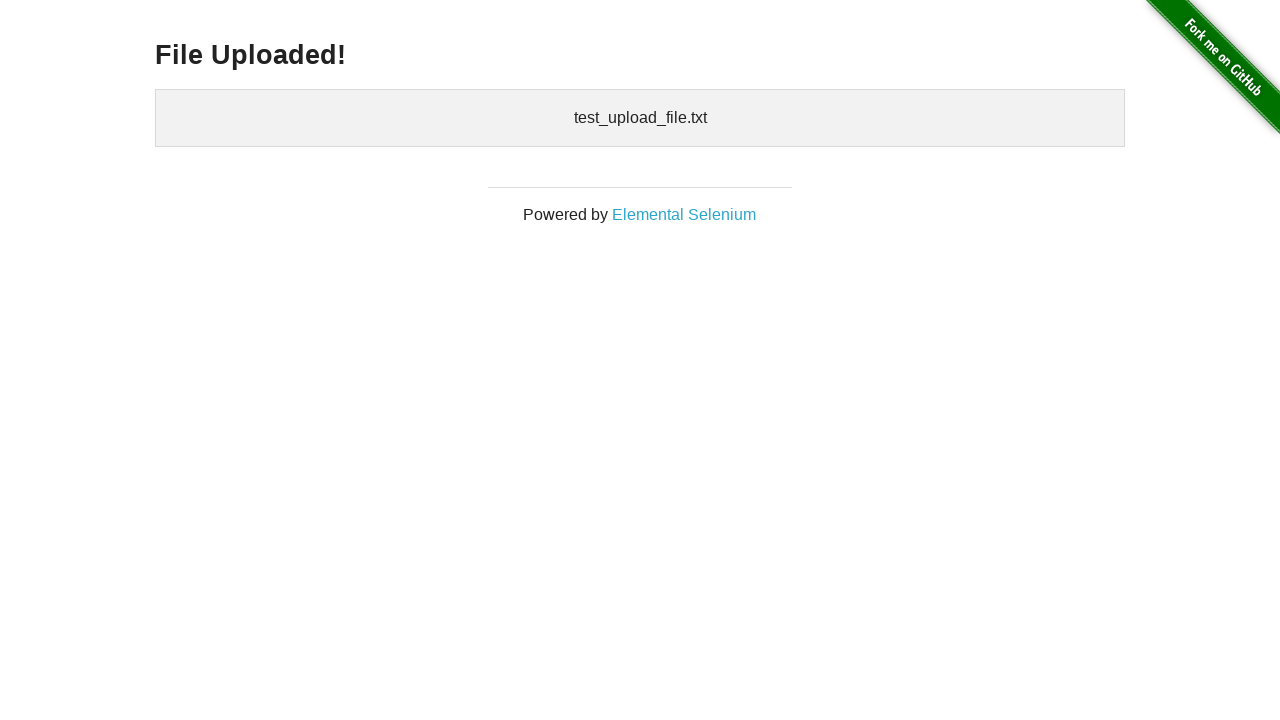

Cleaned up temporary test file
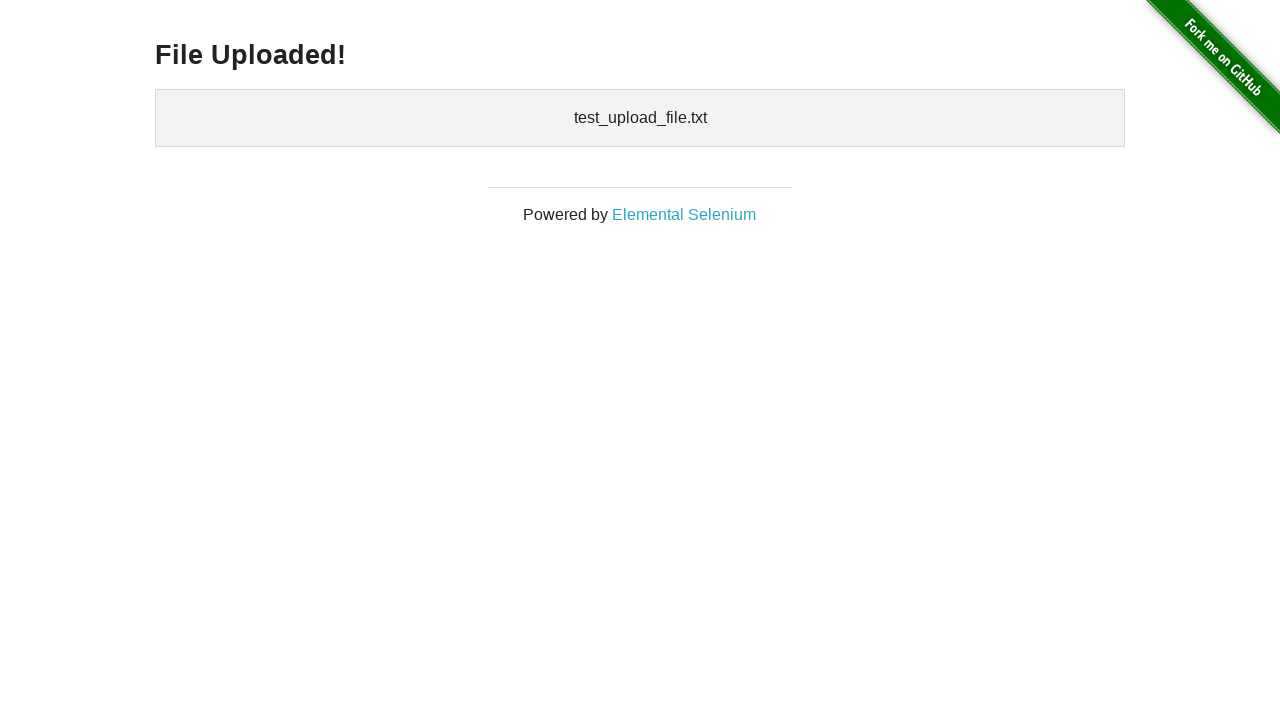

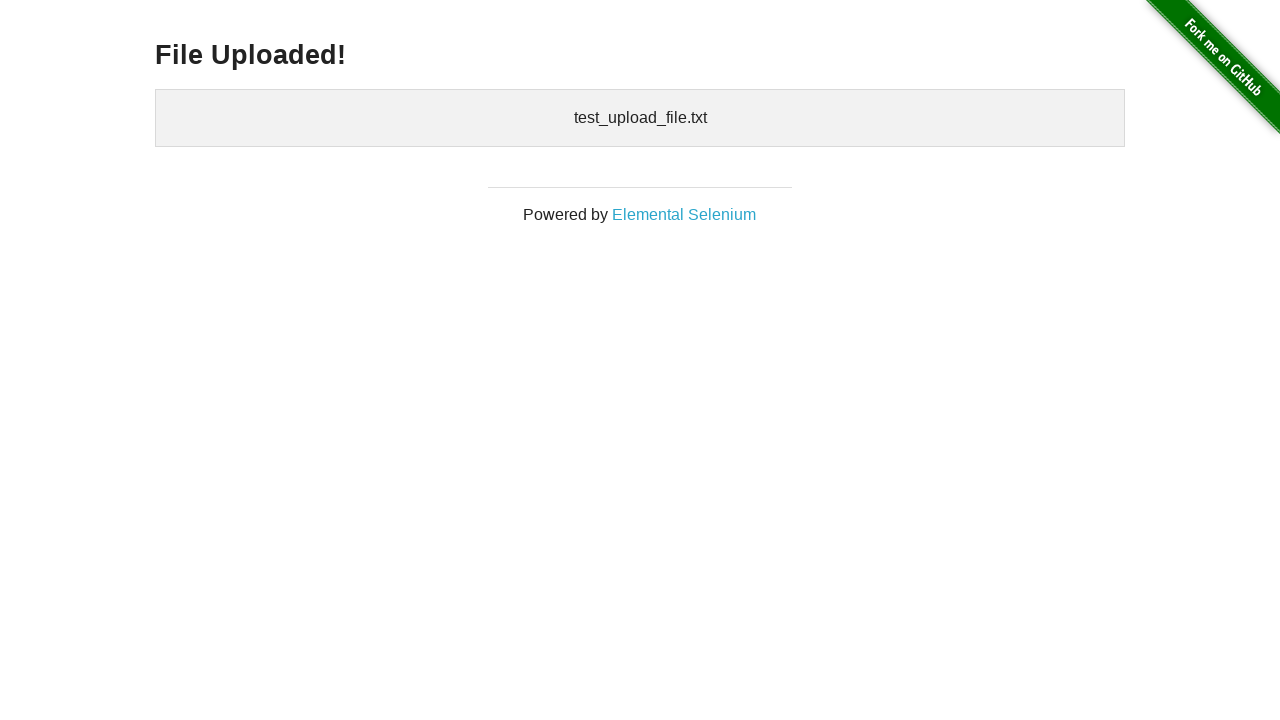